Tests successful login with valid credentials on a demo login page

Starting URL: https://the-internet.herokuapp.com/login

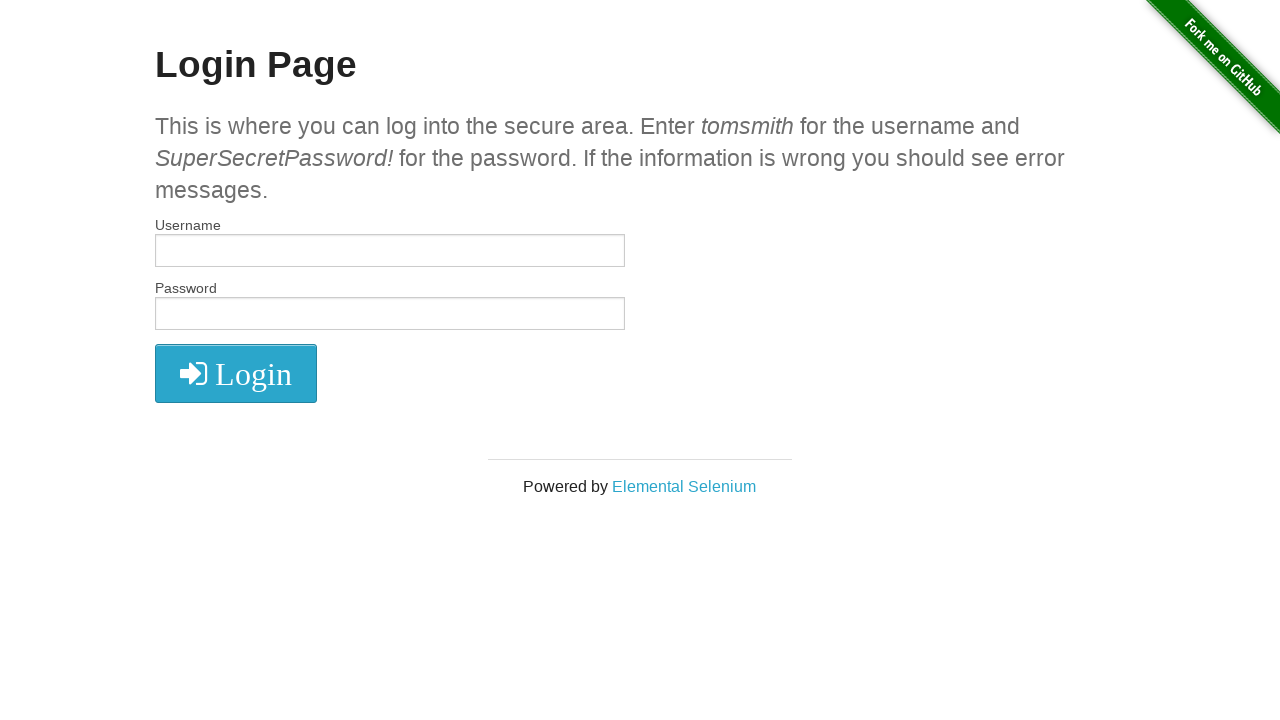

Filled username field with 'tomsmith' on #username
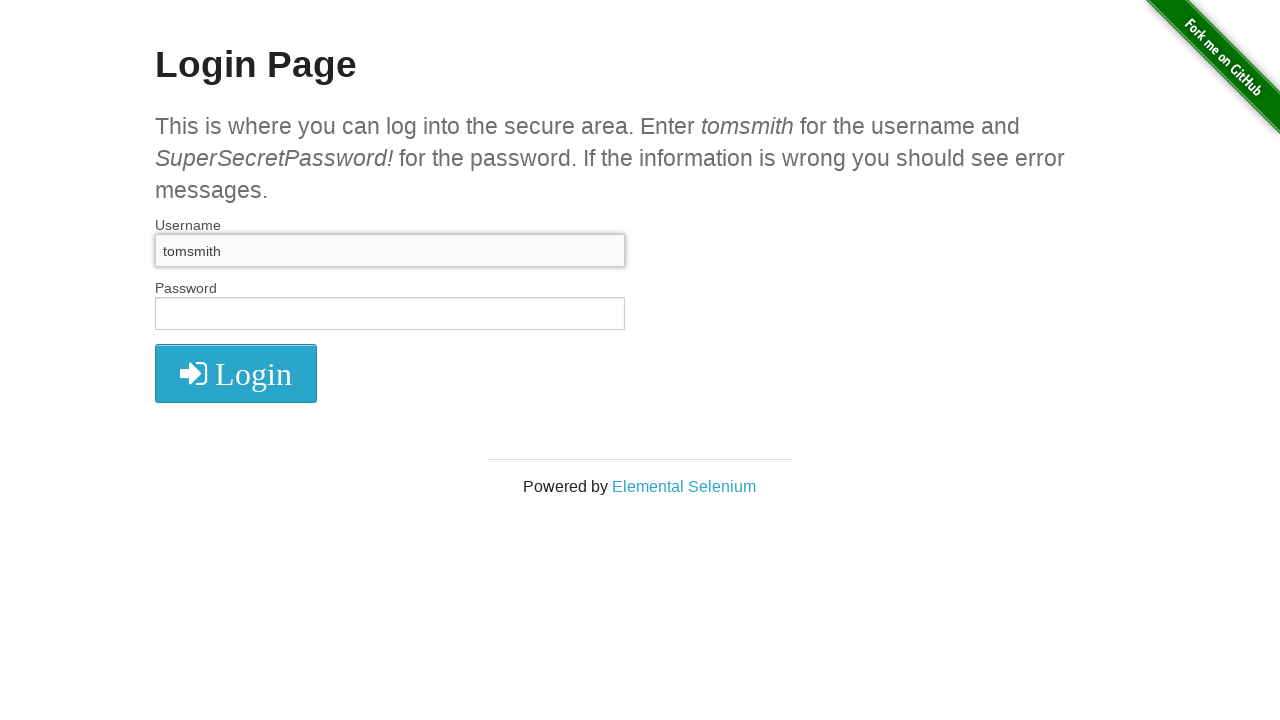

Filled password field with 'SuperSecretPassword!' on #password
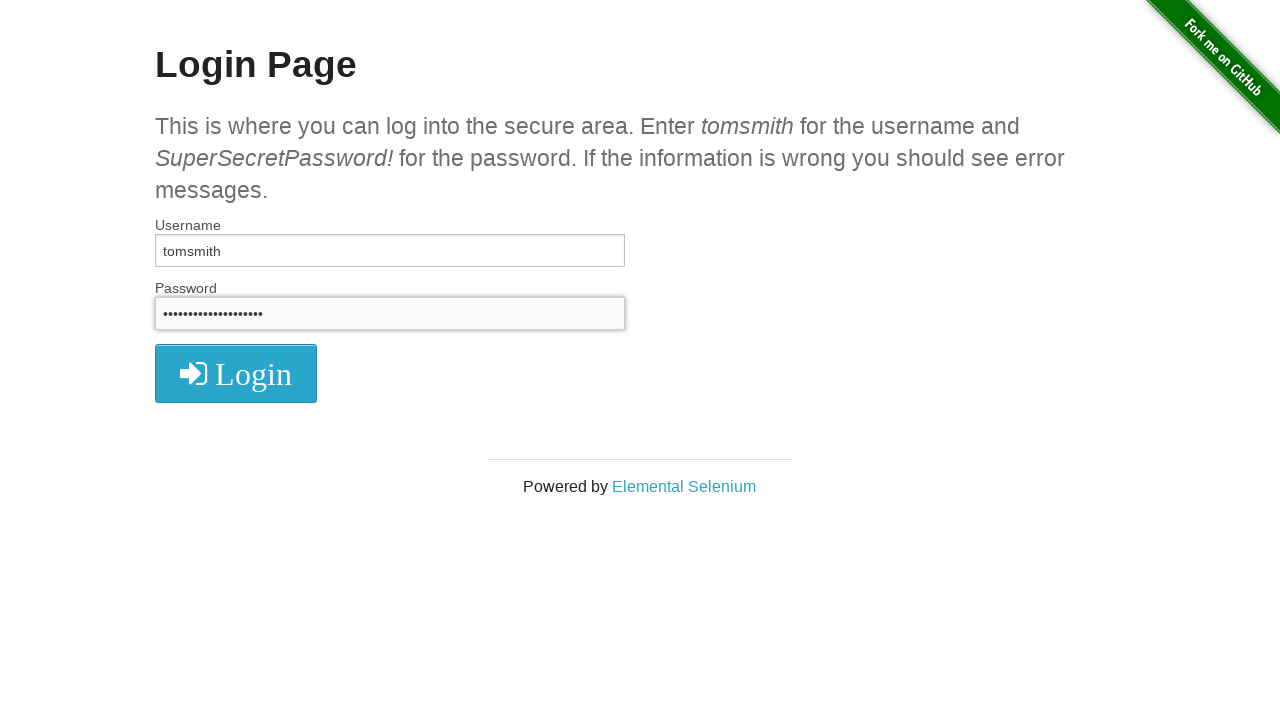

Clicked submit button to log in at (236, 373) on button[type='submit']
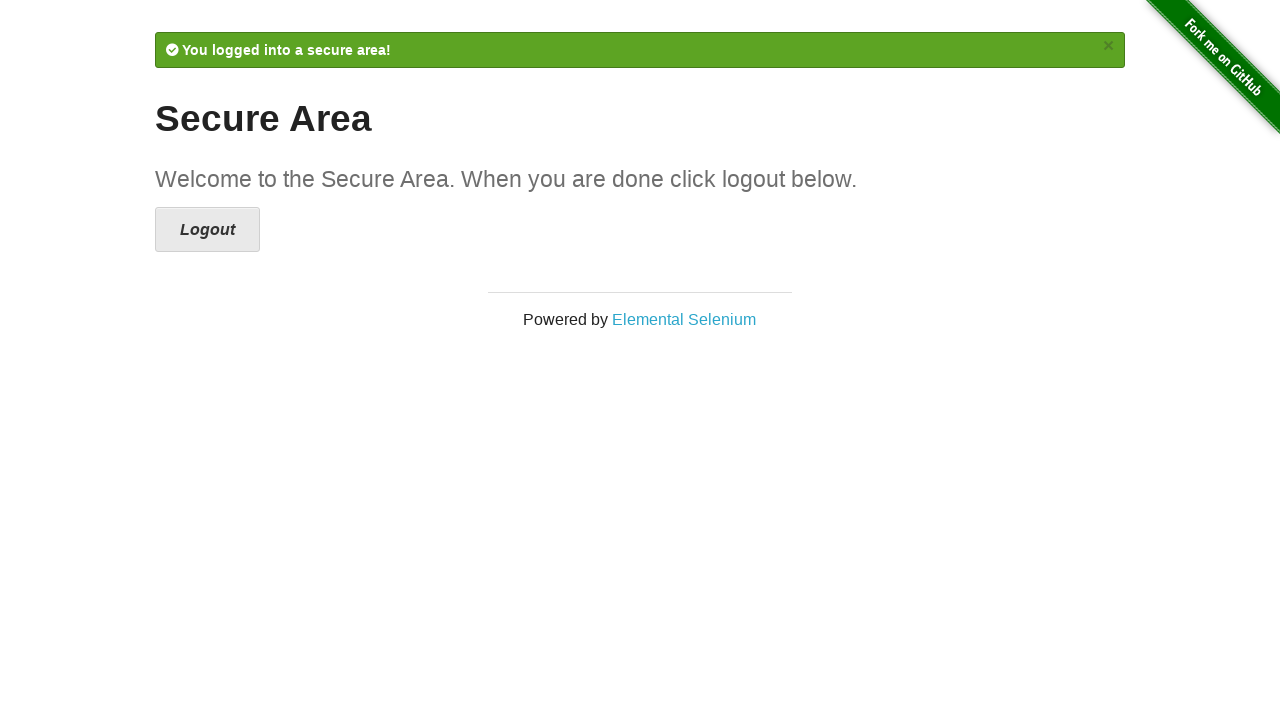

Successfully redirected to secure area
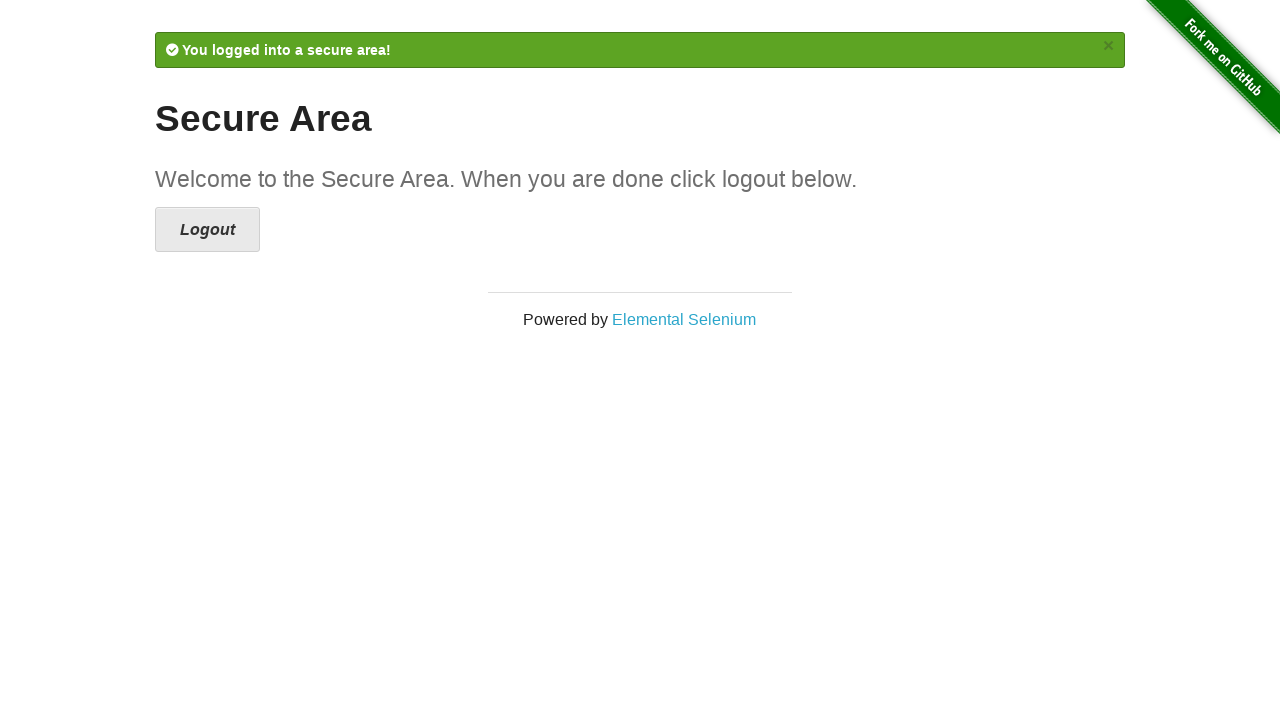

Success message 'You logged into a secure area!' appeared
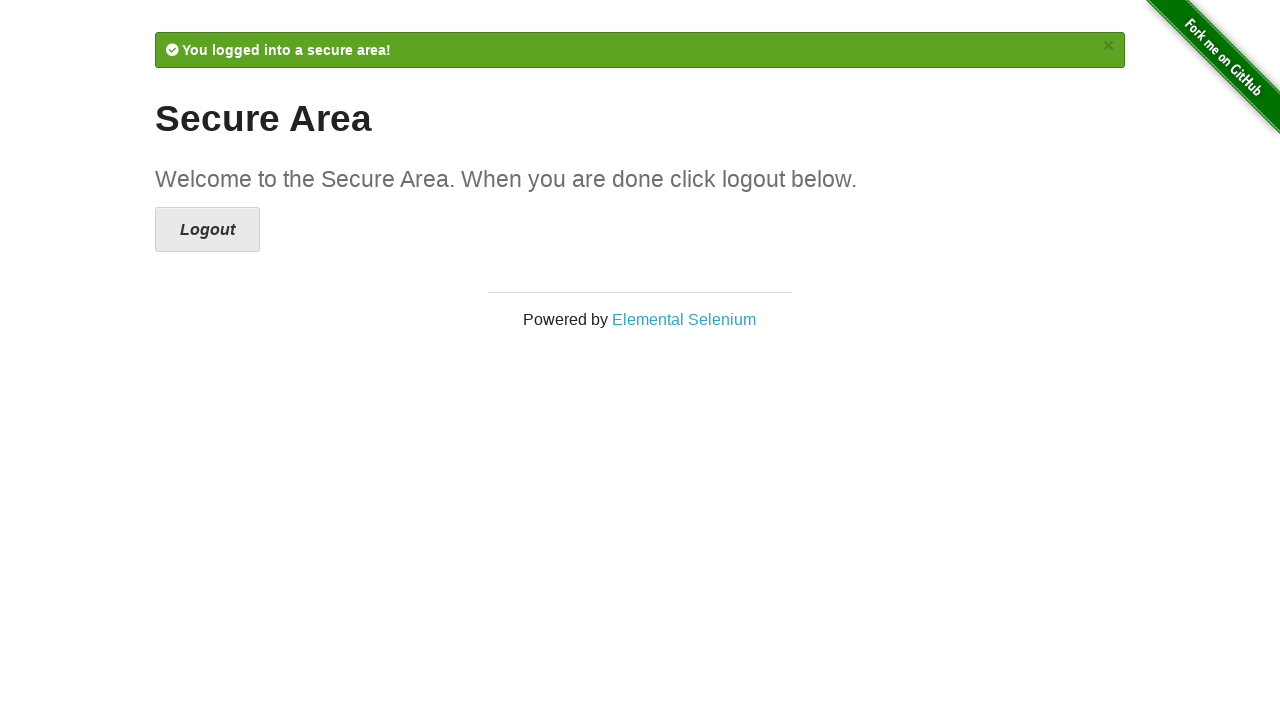

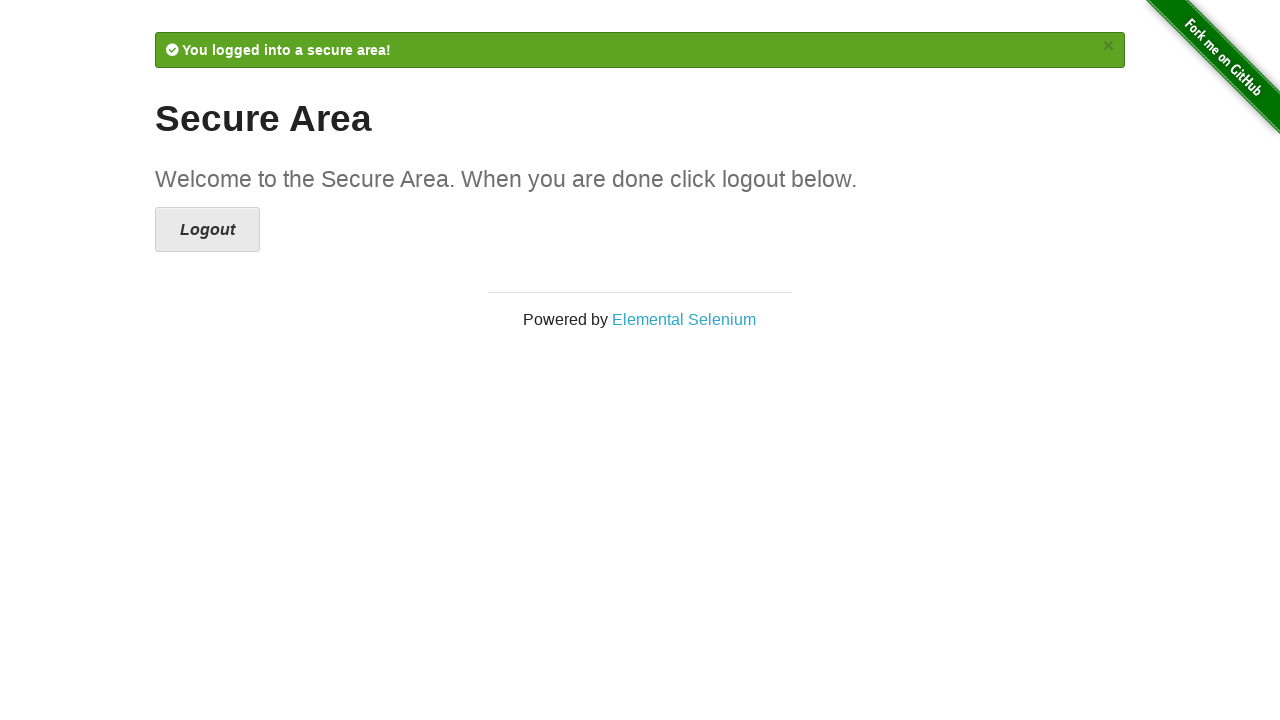